Tests checkbox functionality by navigating to the Checkboxes page, clicking both checkboxes in ascending order, and verifying their states toggle correctly.

Starting URL: https://the-internet.herokuapp.com/

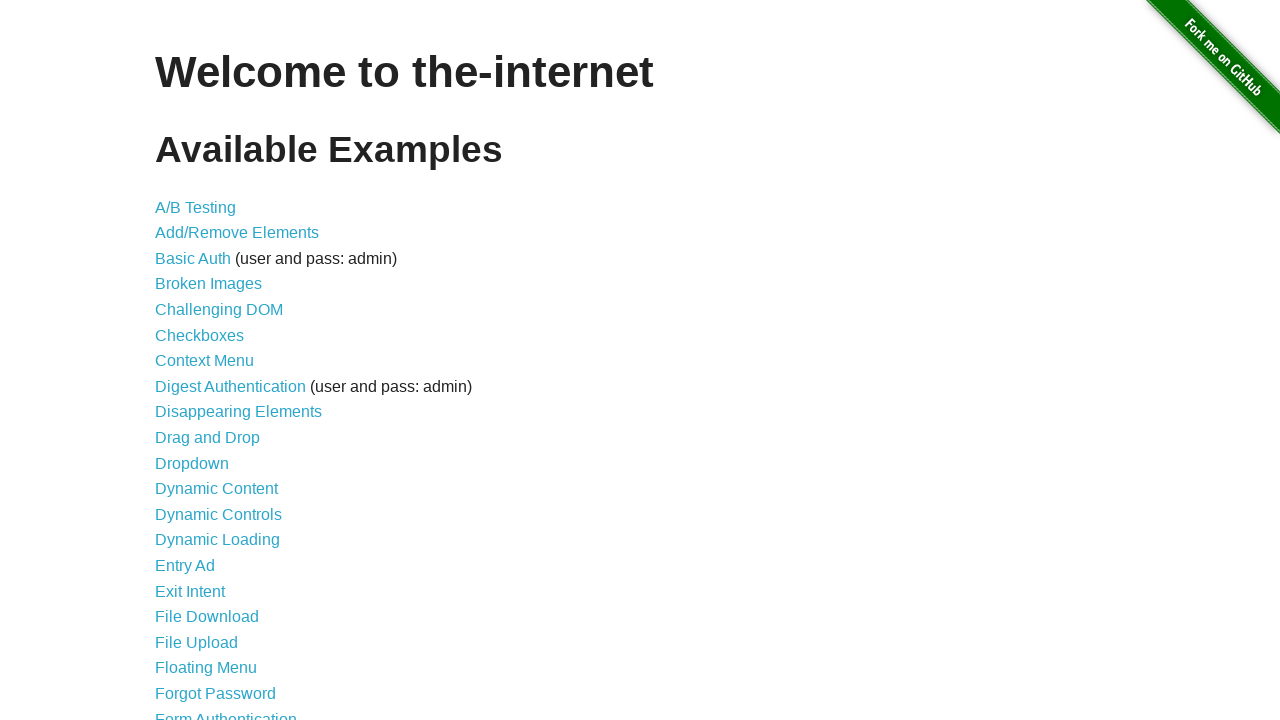

Clicked Checkboxes link to navigate to checkboxes page at (200, 335) on xpath=//a[@href='/checkboxes']
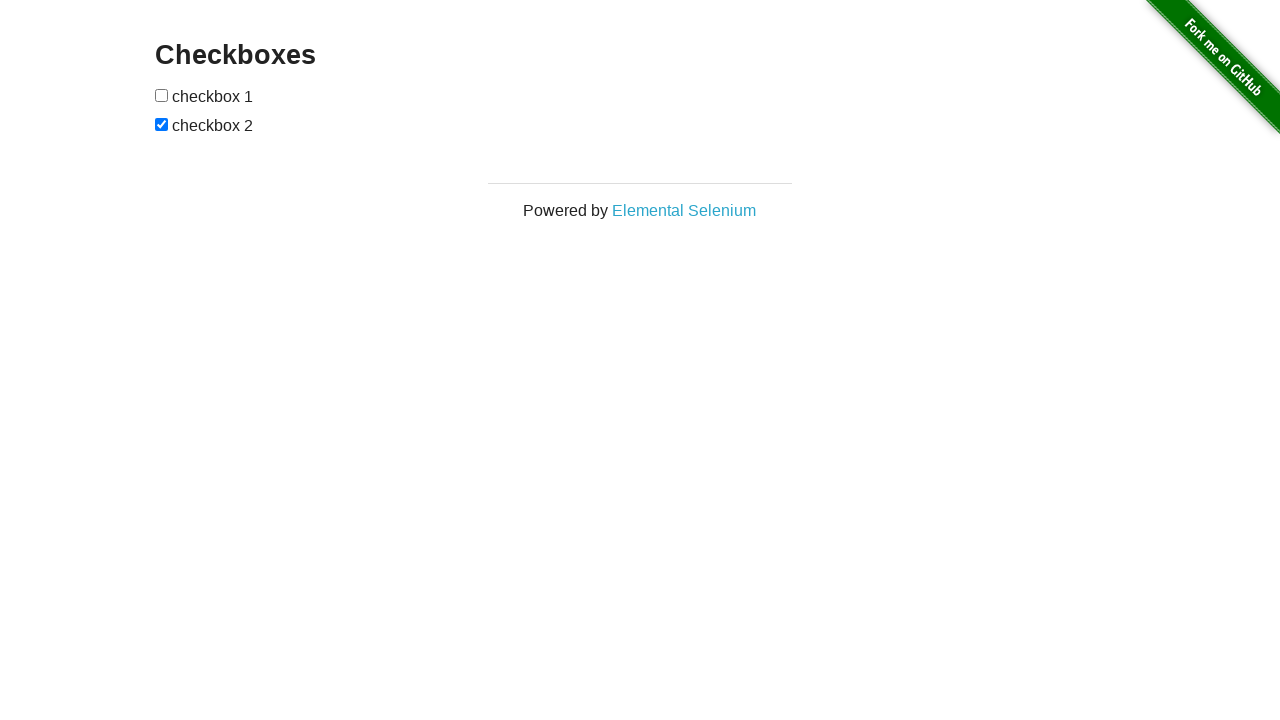

Located first checkbox element
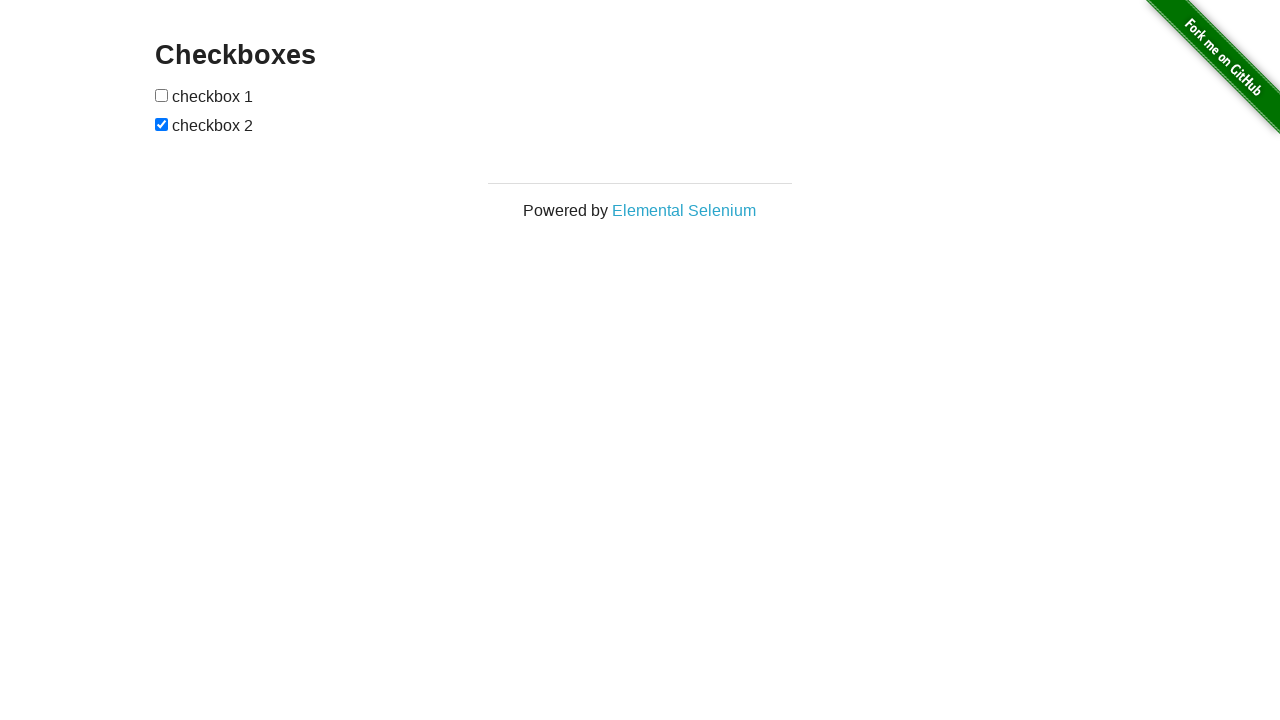

Clicked first checkbox to toggle its state at (162, 95) on xpath=//form[@id='checkboxes']/input[1]
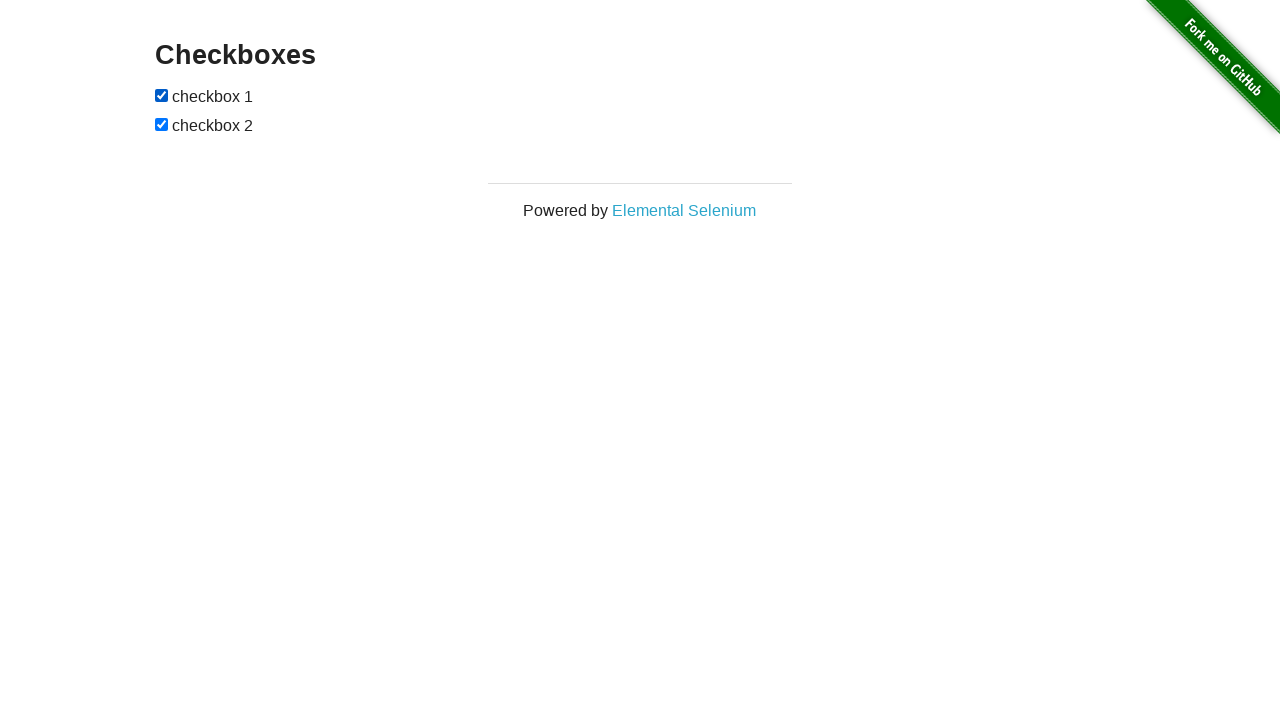

Located second checkbox element
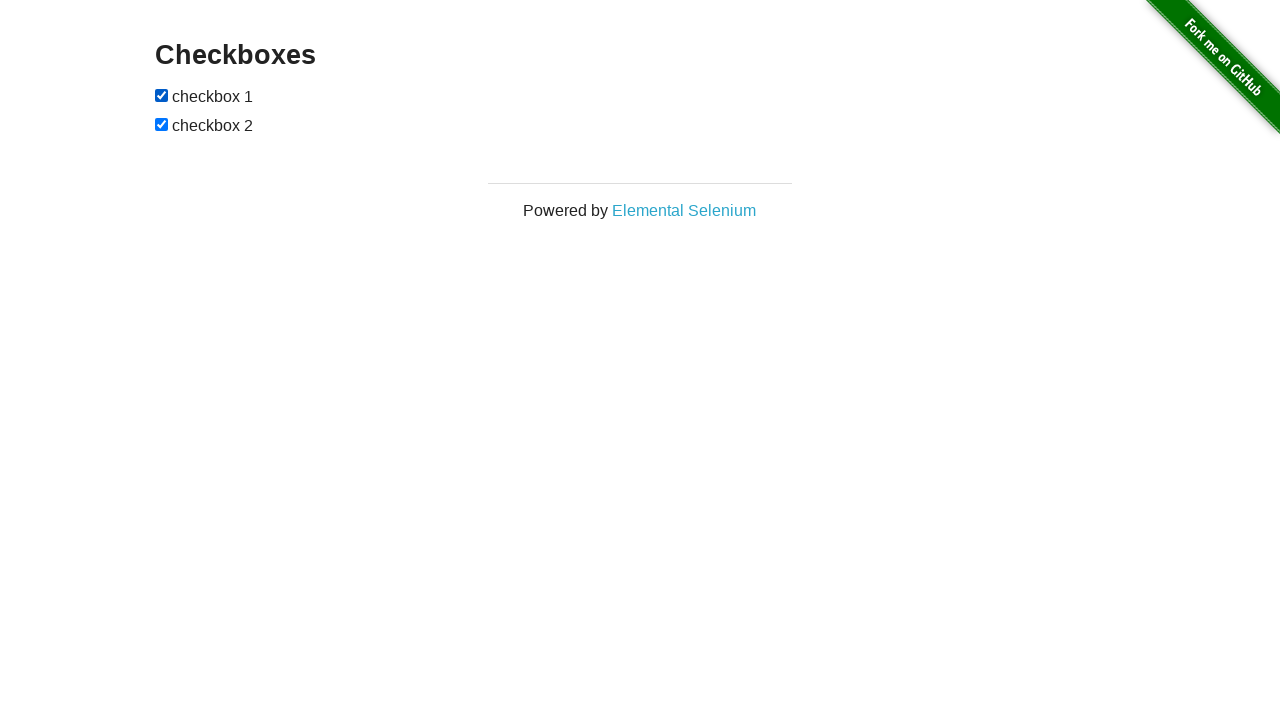

Clicked second checkbox to toggle its state at (162, 124) on xpath=//form[@id='checkboxes']/input[2]
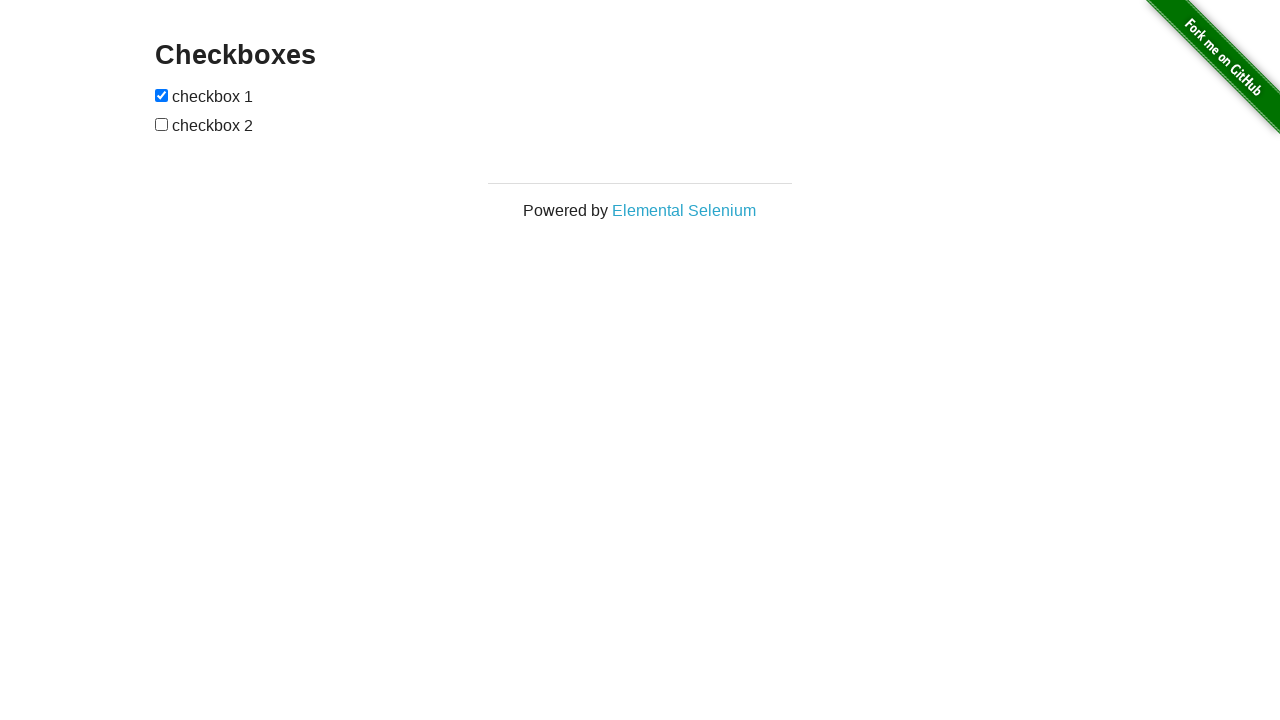

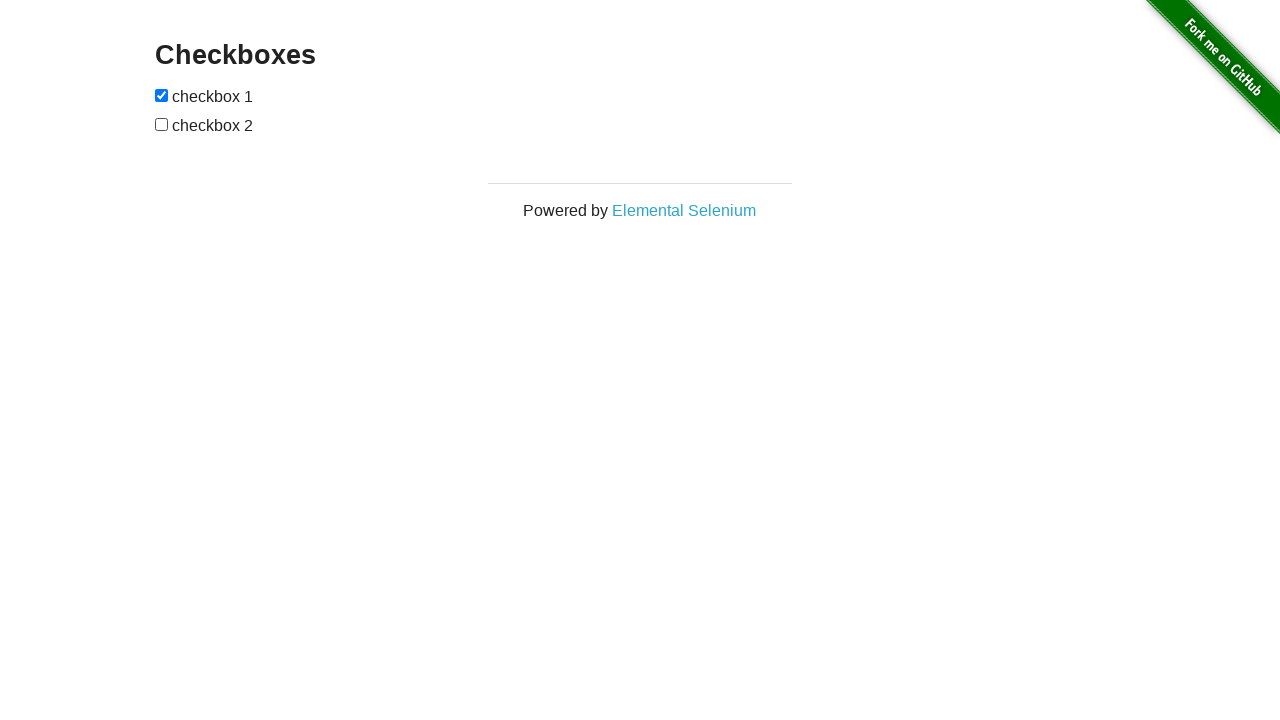